Tests the concatenation operation on a basic calculator by entering two numbers, selecting "Concatenate" from the dropdown, and clicking calculate

Starting URL: https://testsheepnz.github.io/BasicCalculator.html

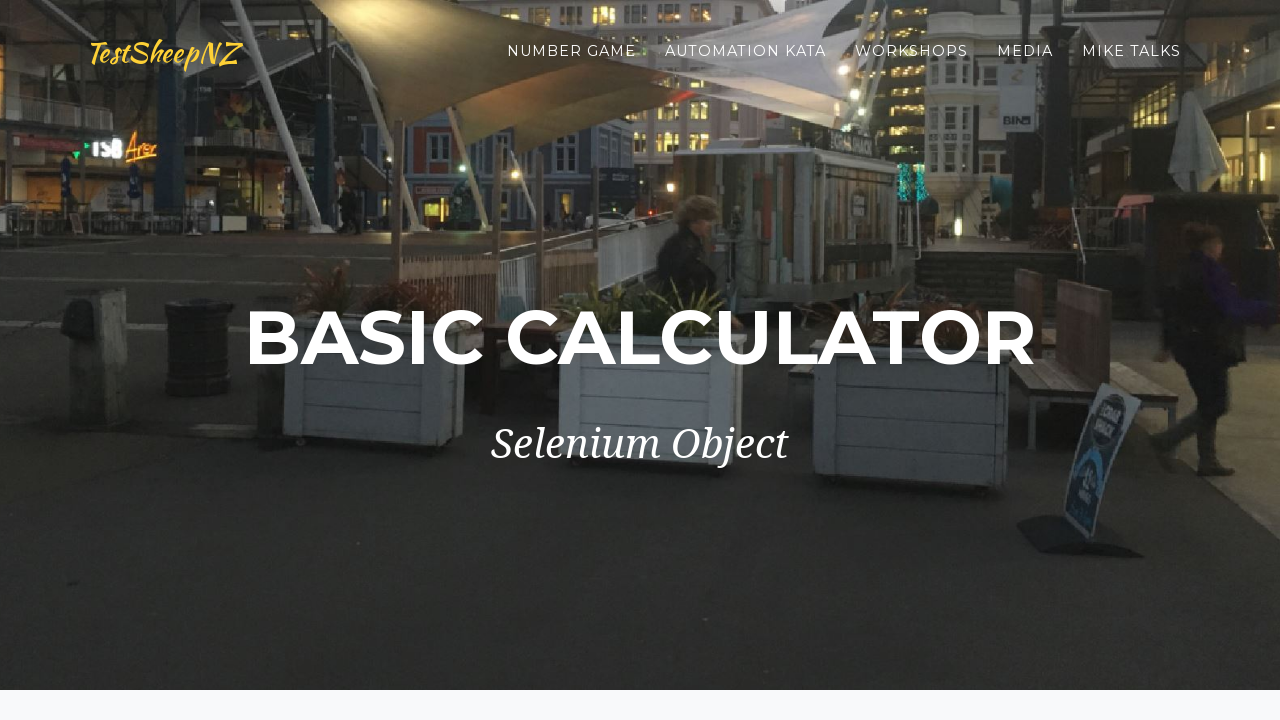

Entered first number '5' in number1Field on #number1Field
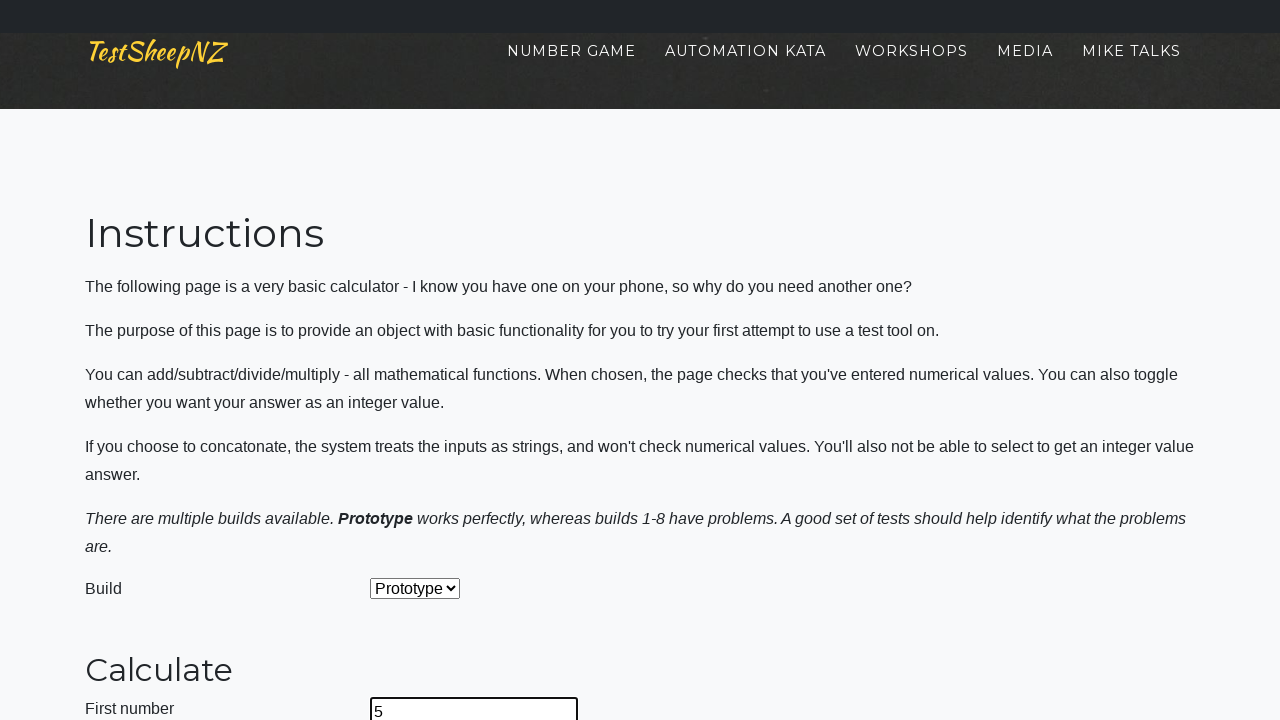

Entered second number '3' in number2Field on #number2Field
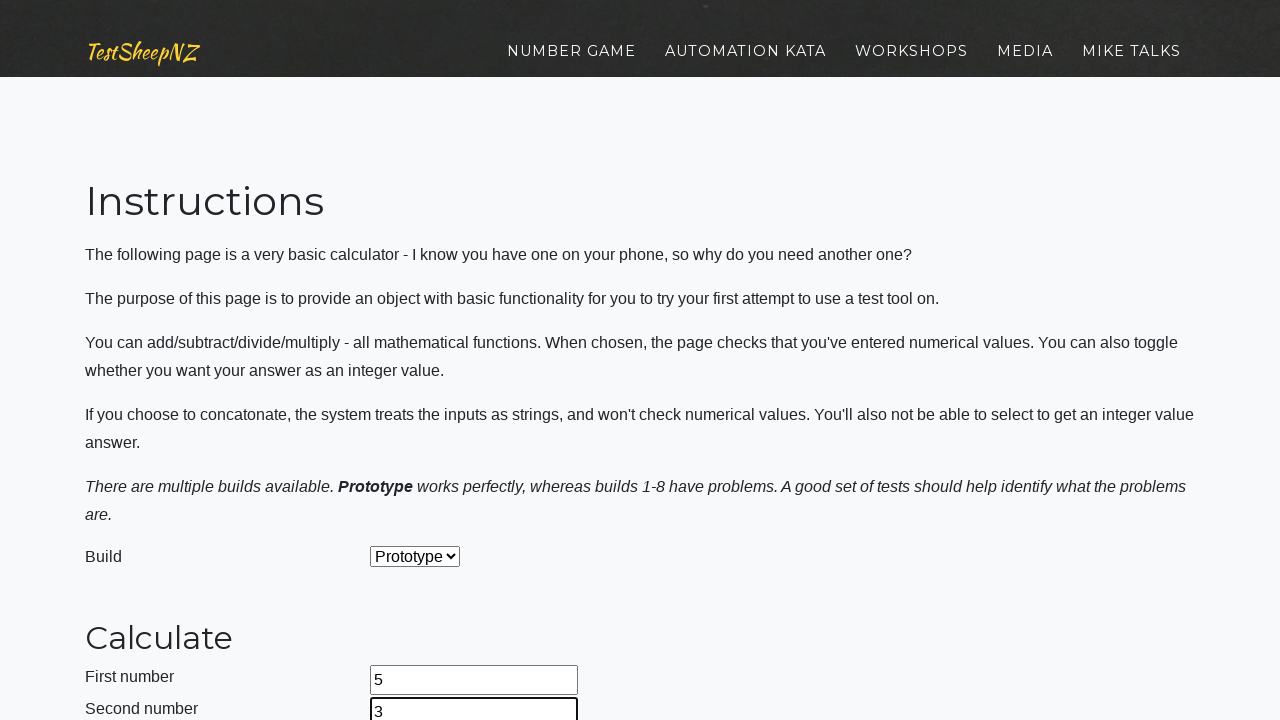

Selected 'Concatenate' operation from dropdown on #selectOperationDropdown
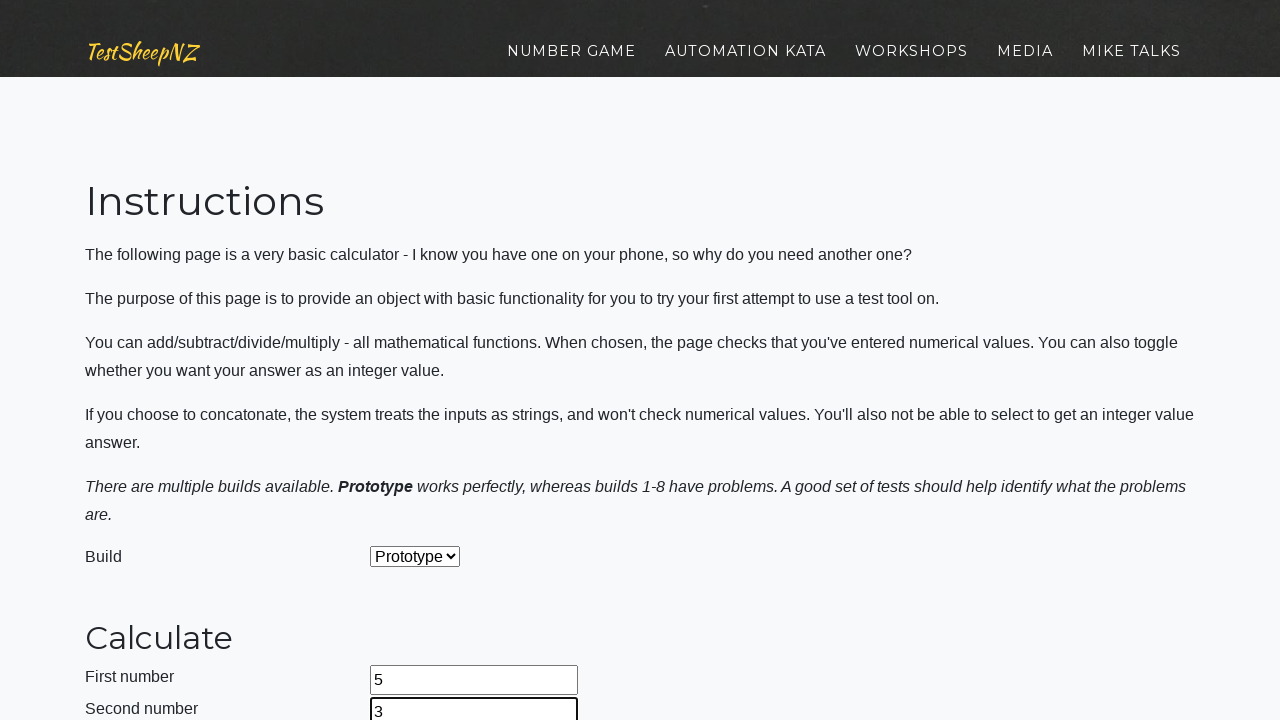

Clicked calculate button to perform concatenation at (422, 383) on #calculateButton
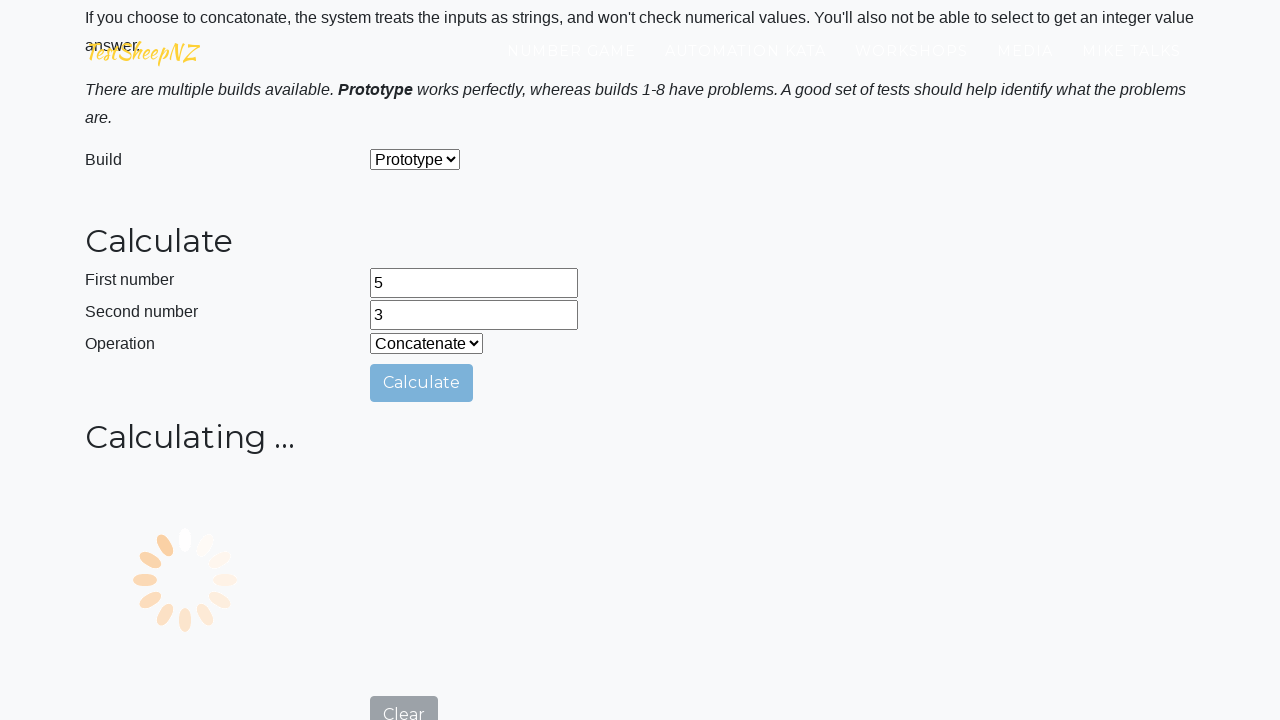

Result field appeared with concatenation answer
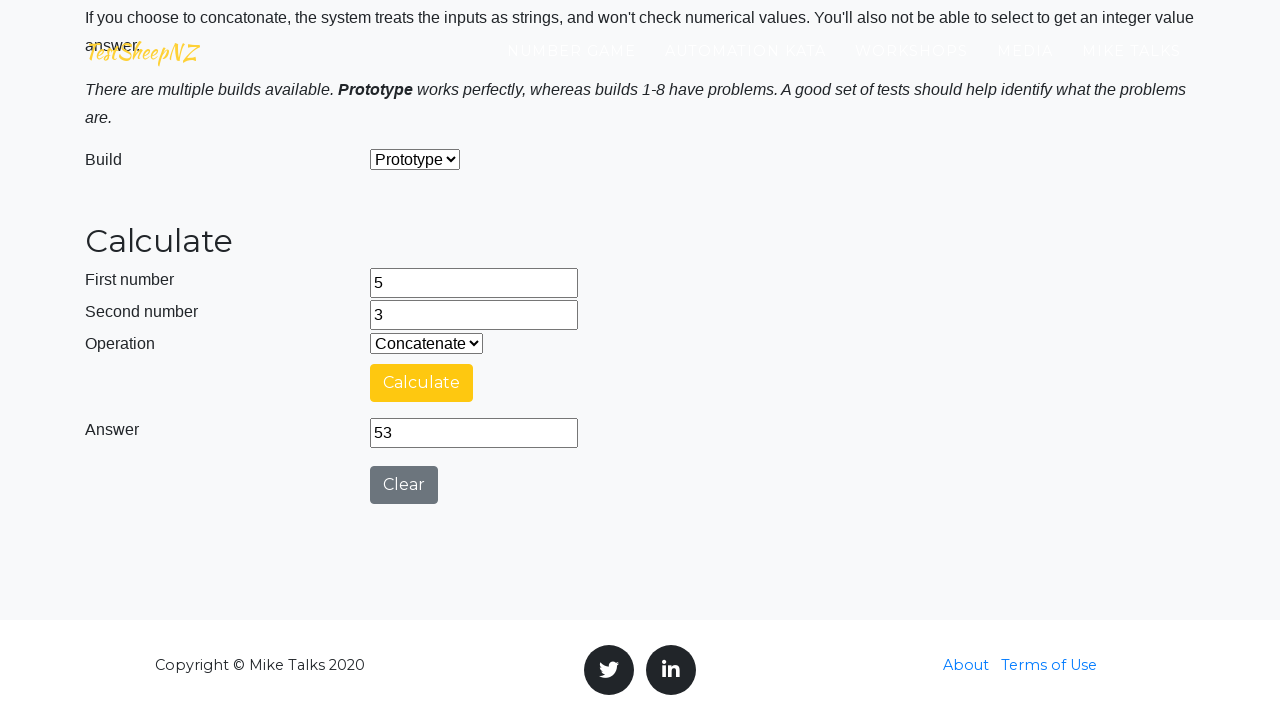

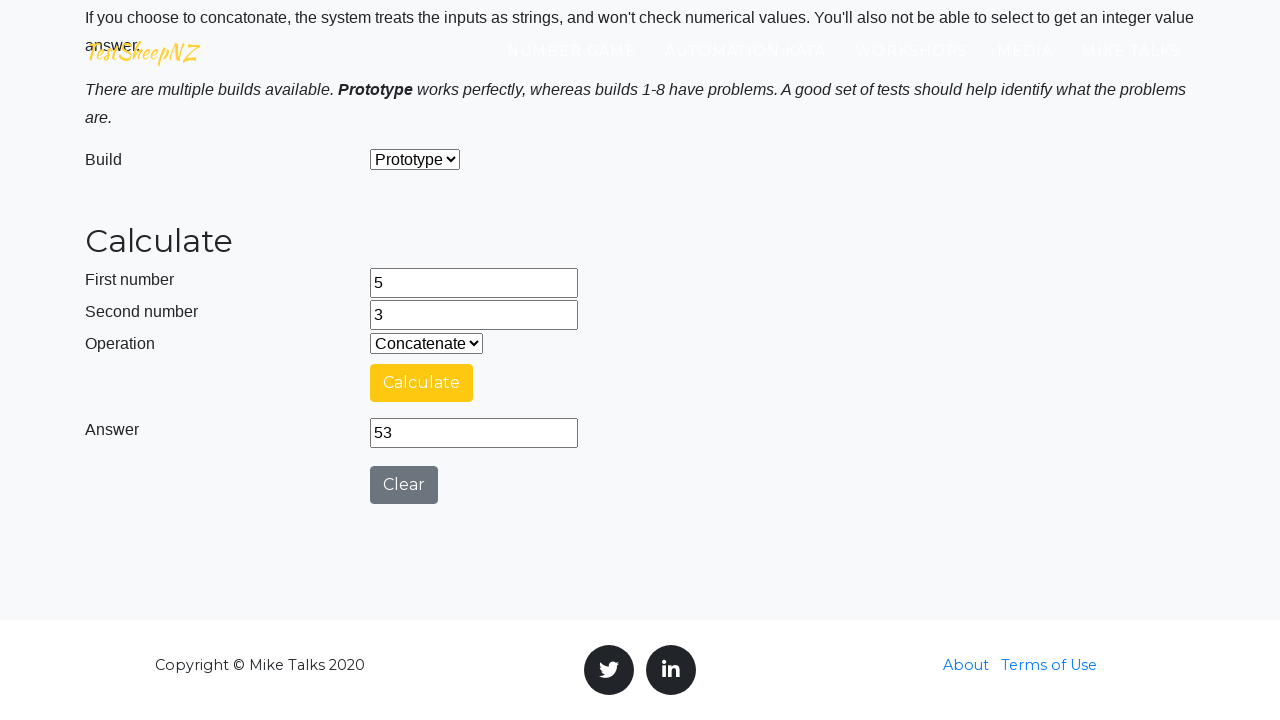